Navigates to the Navbar documentation page and verifies the h1 heading displays correctly

Starting URL: https://flowbite-svelte.com/docs/components/navbar

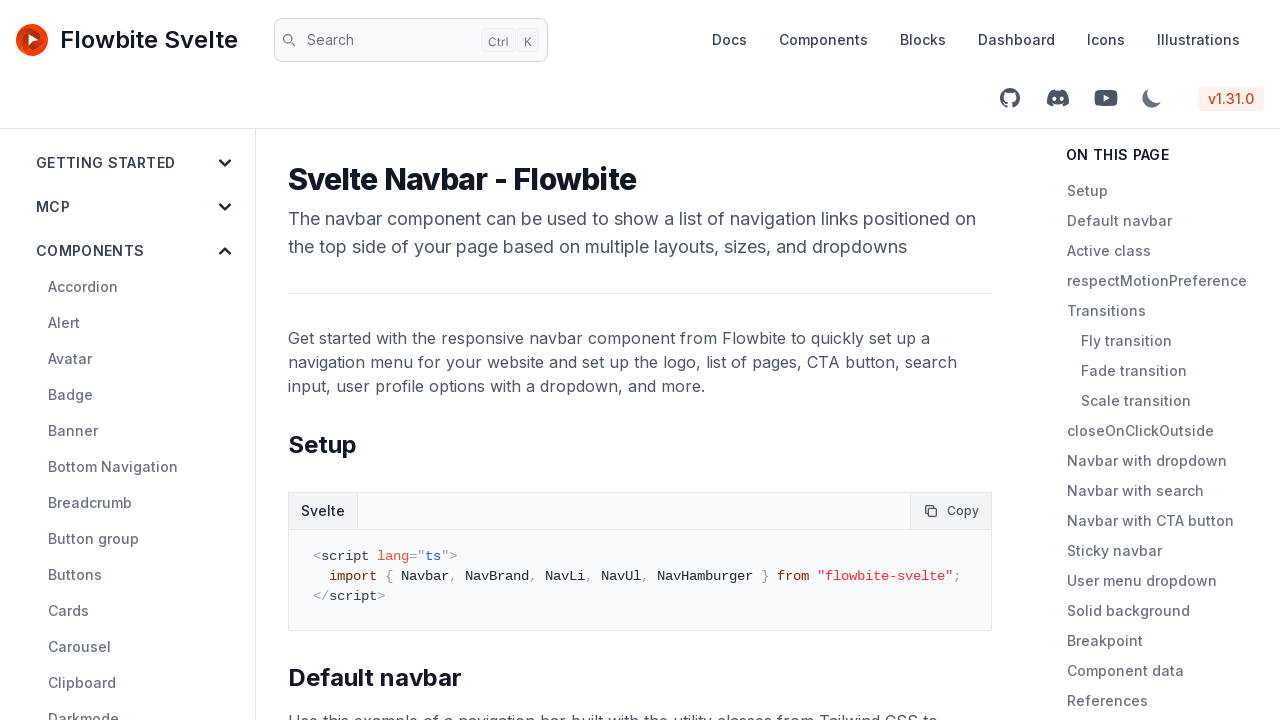

Navigated to Navbar documentation page
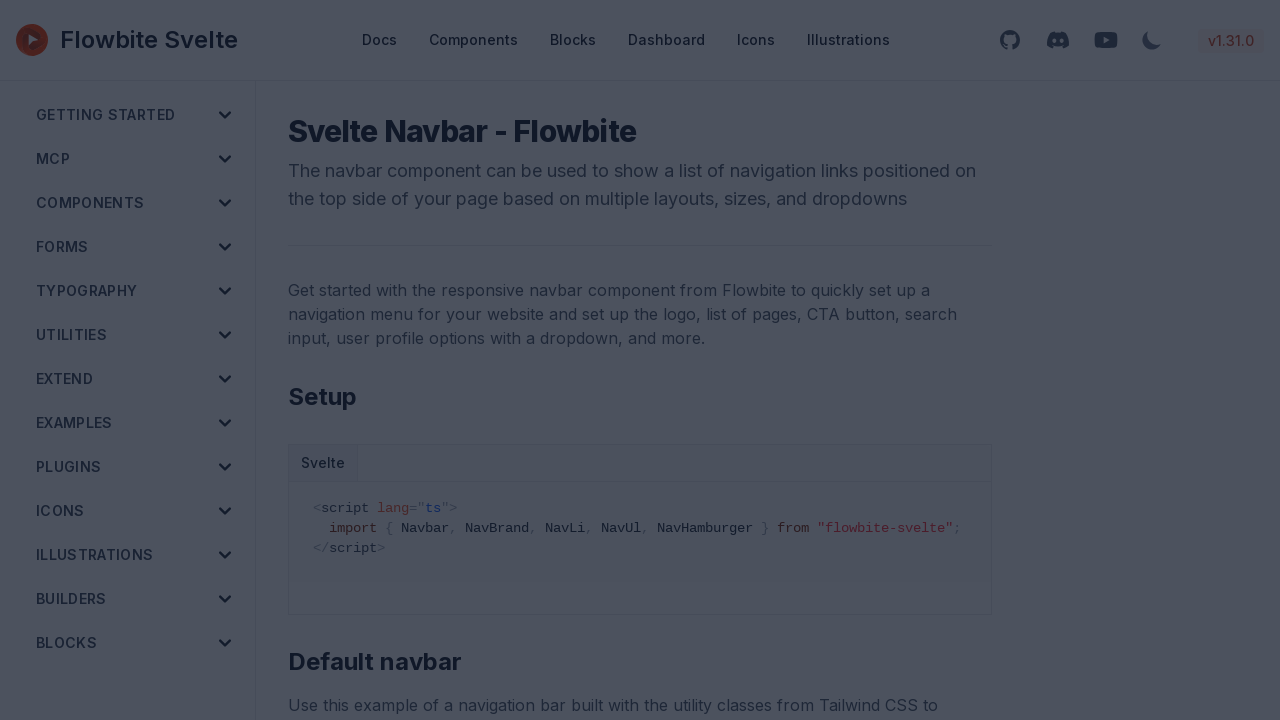

h1 heading is present on the page
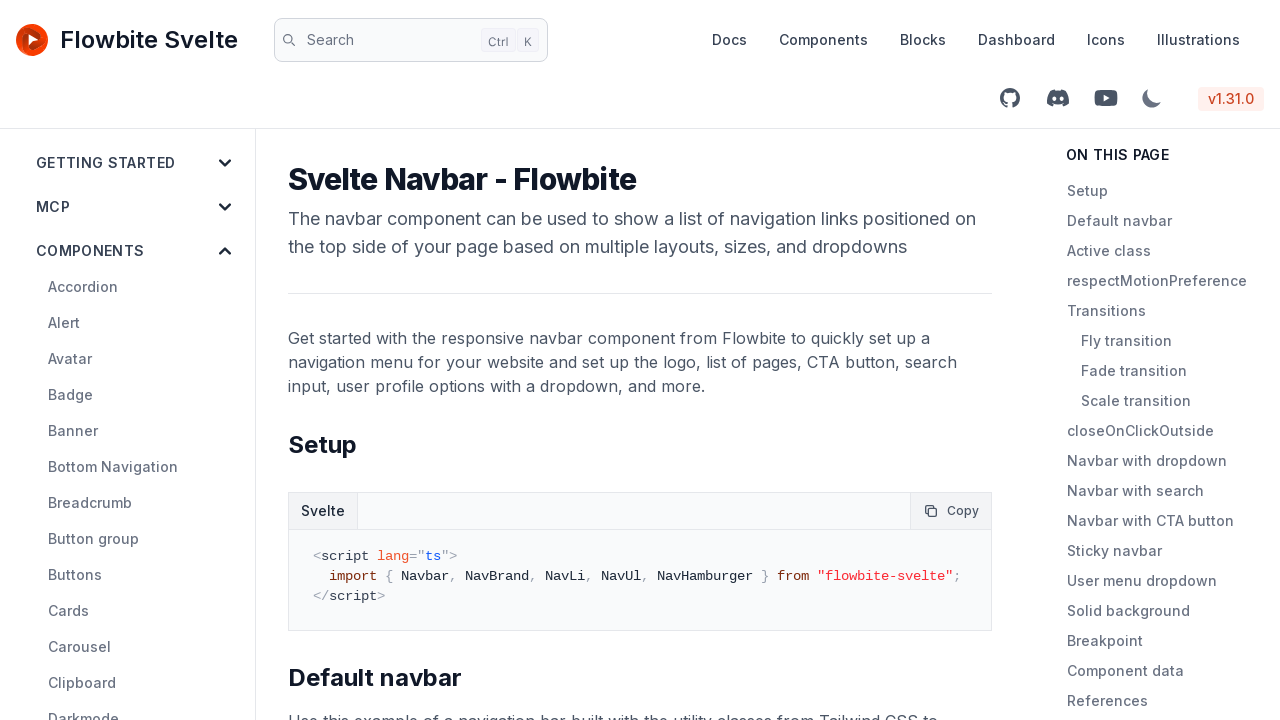

Retrieved h1 text content: 'Svelte Navbar - Flowbite'
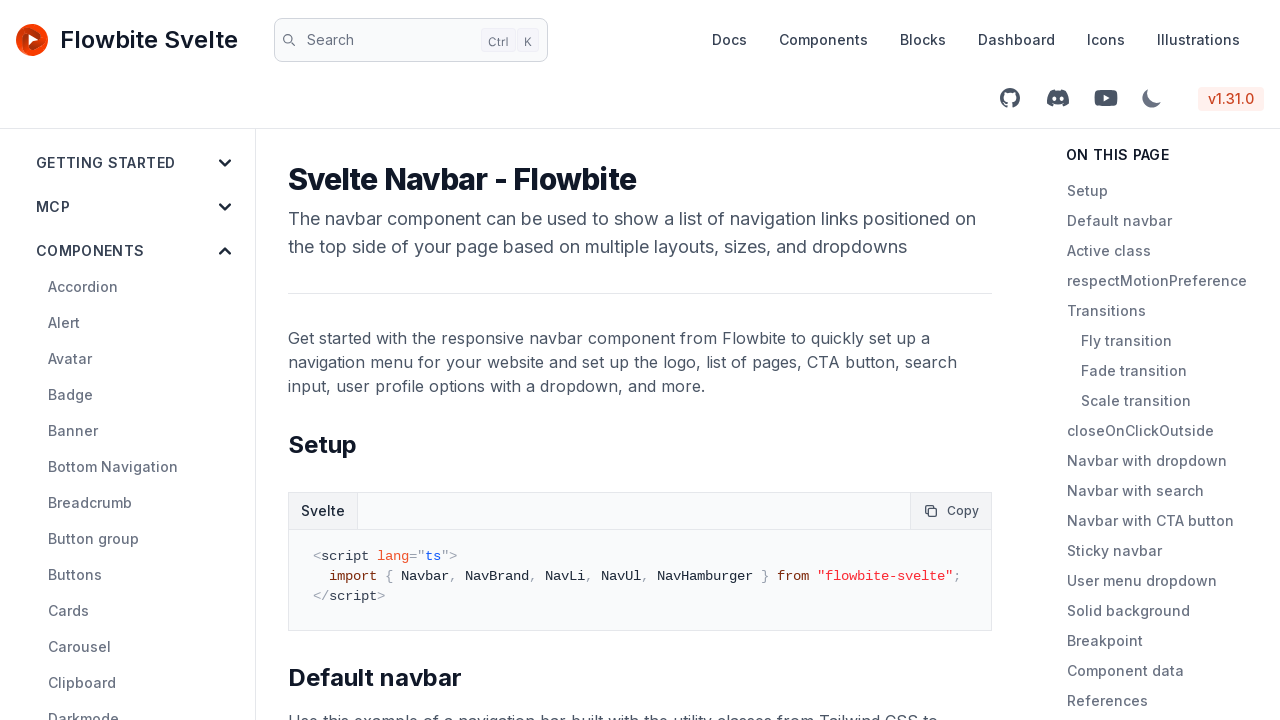

Verified h1 heading displays correctly with non-empty content
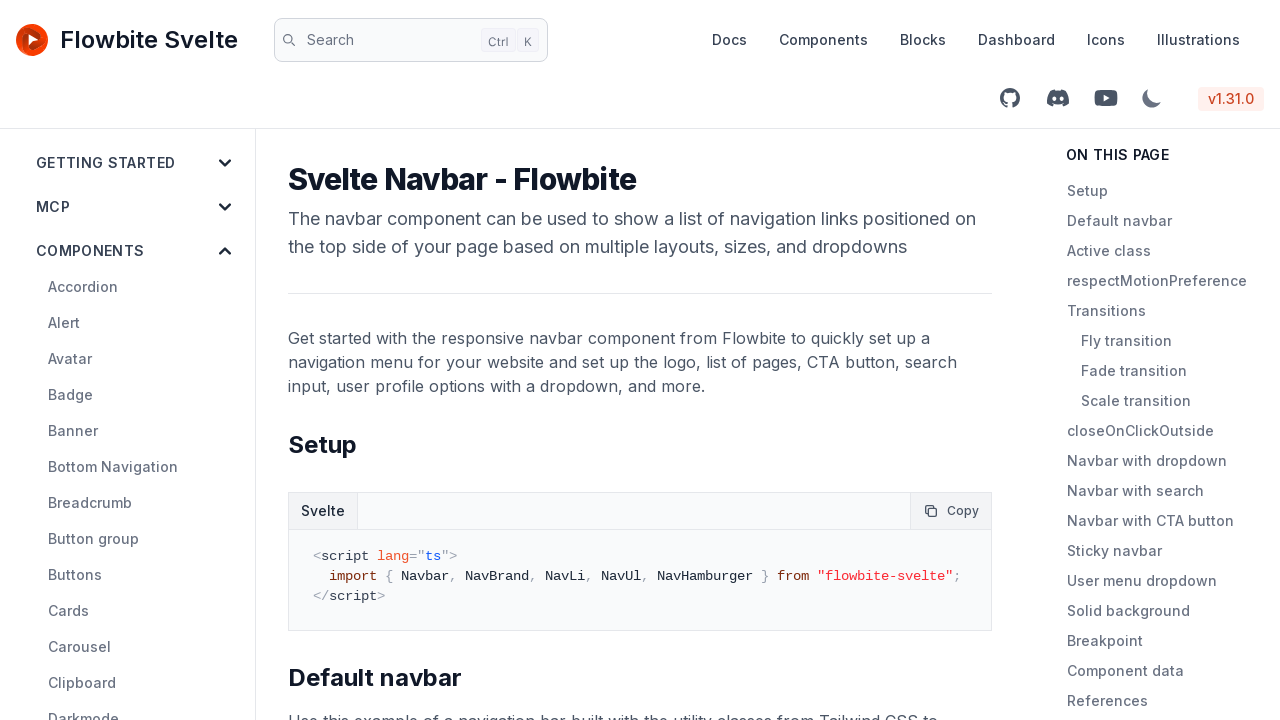

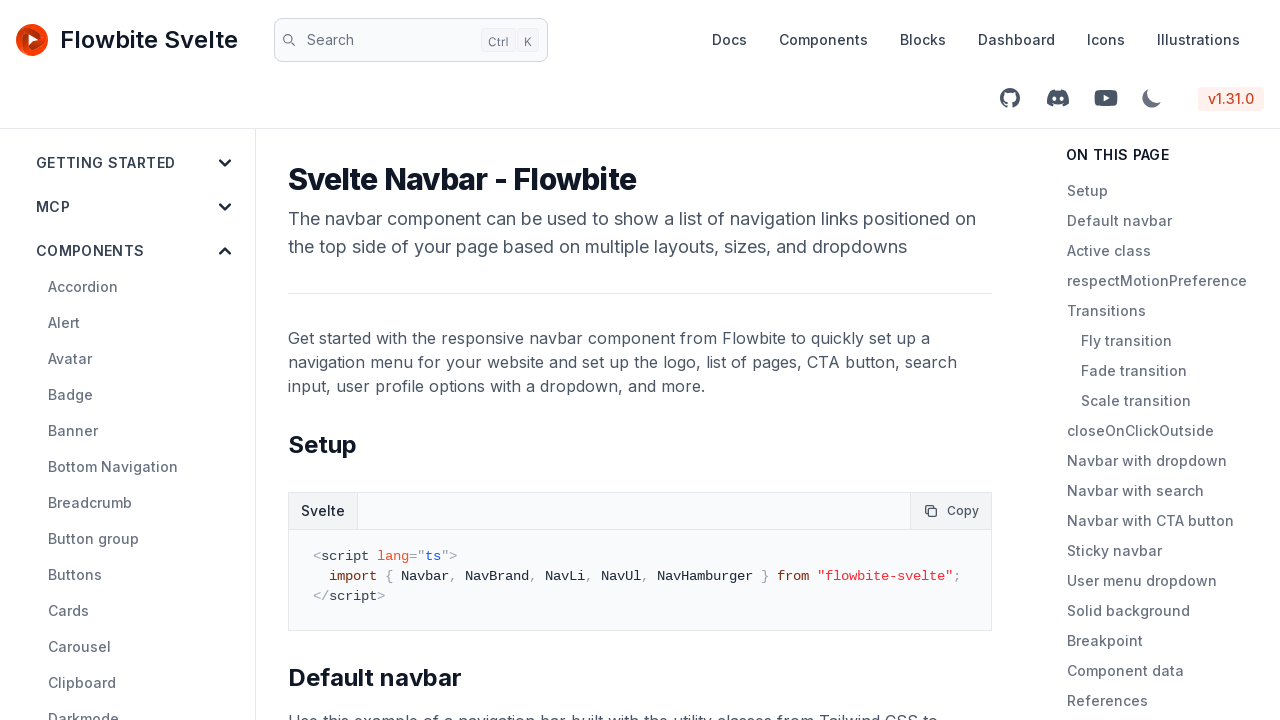